Tests square root calculation by entering a valid number (64) and handling the alert that displays the result

Starting URL: https://kristinek.github.io/site/tasks/enter_a_number

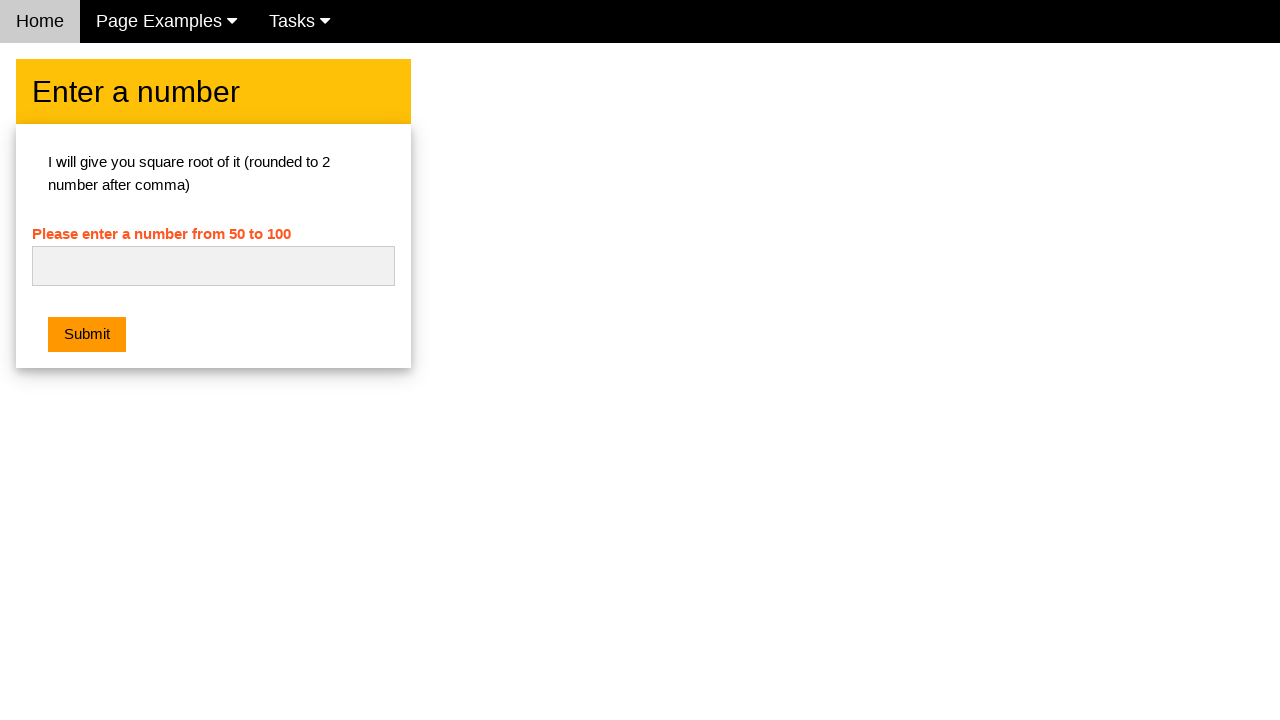

Filled input field with number 64 on #numb
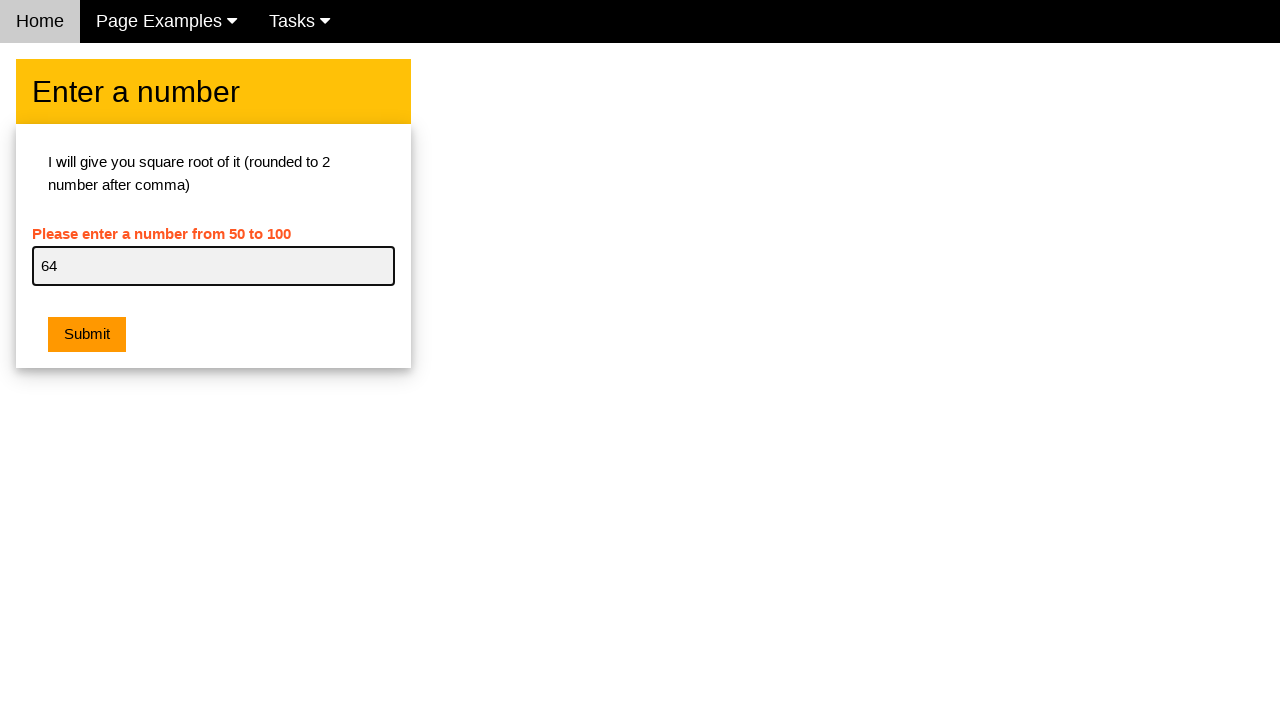

Clicked submit button to calculate square root at (87, 335) on .w3-btn
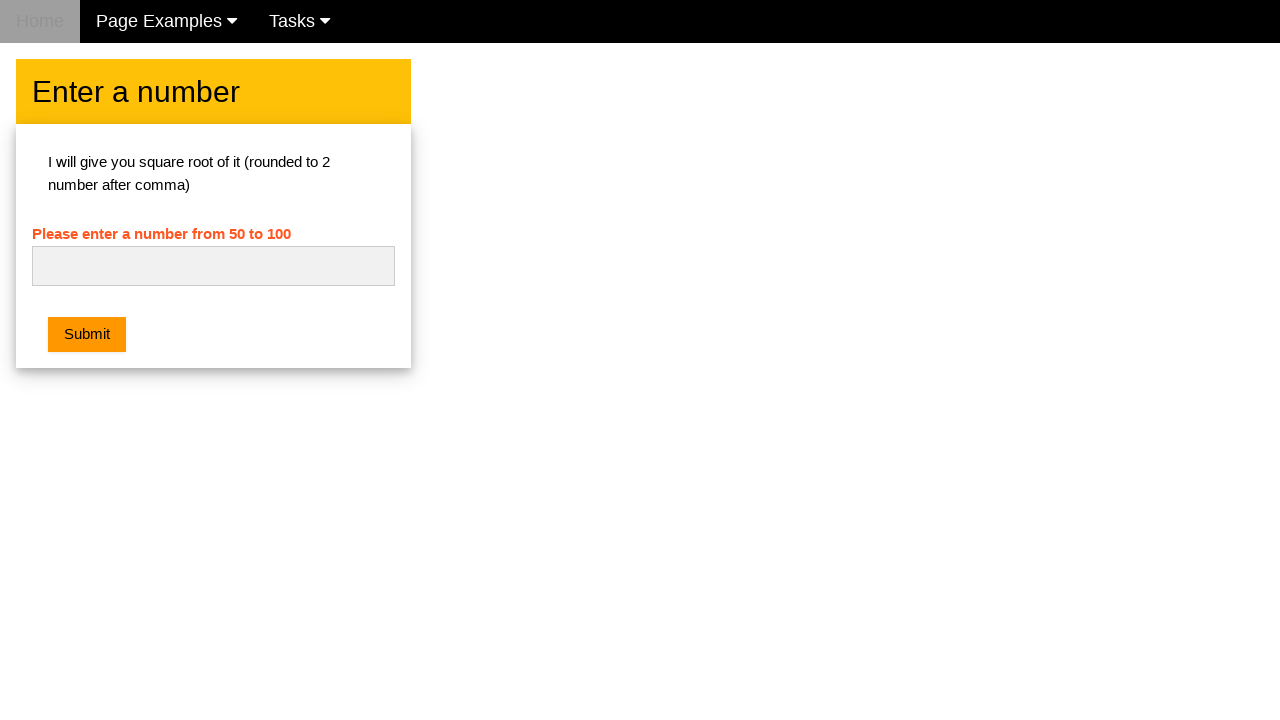

Set up dialog handler to accept alerts
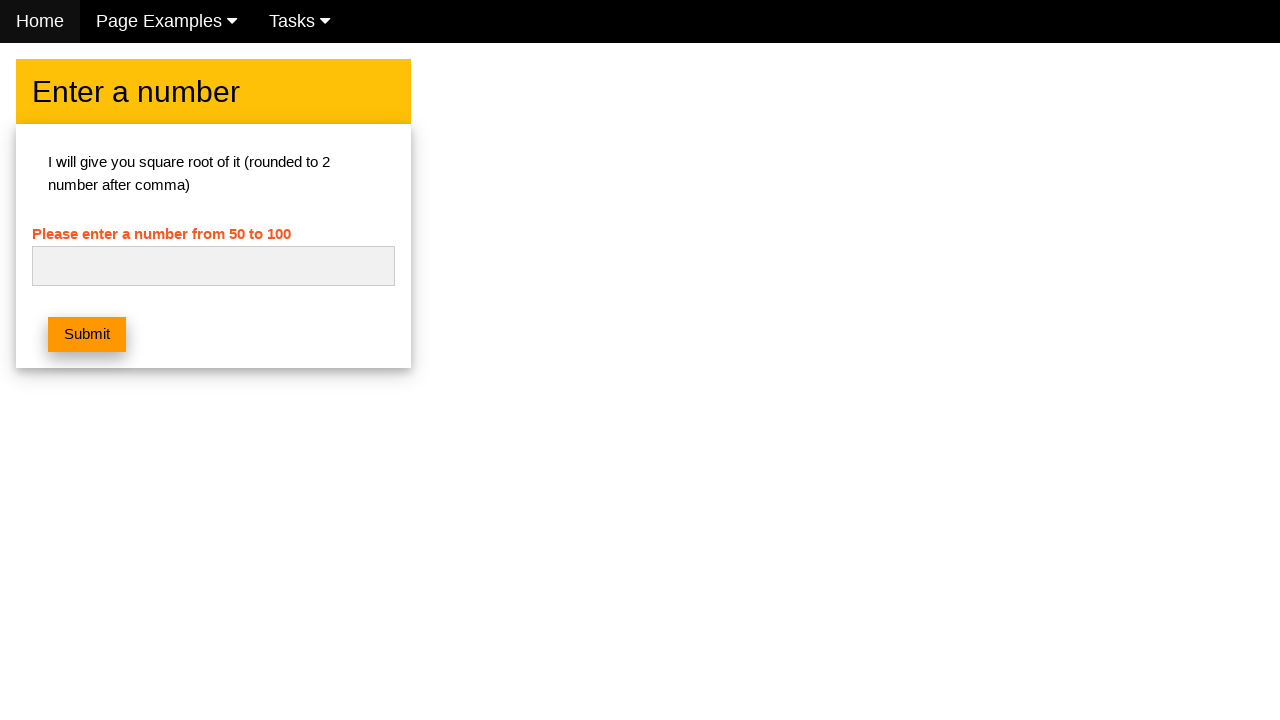

Waited for alert dialog to appear and accepted it
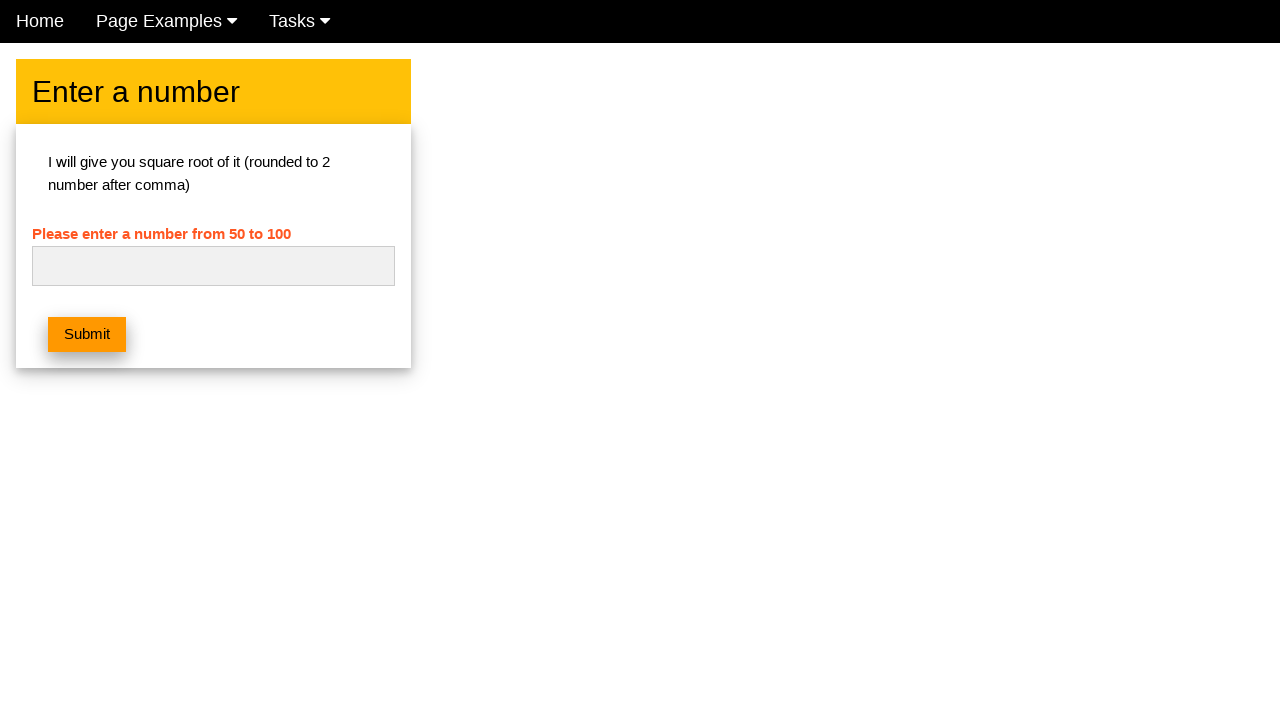

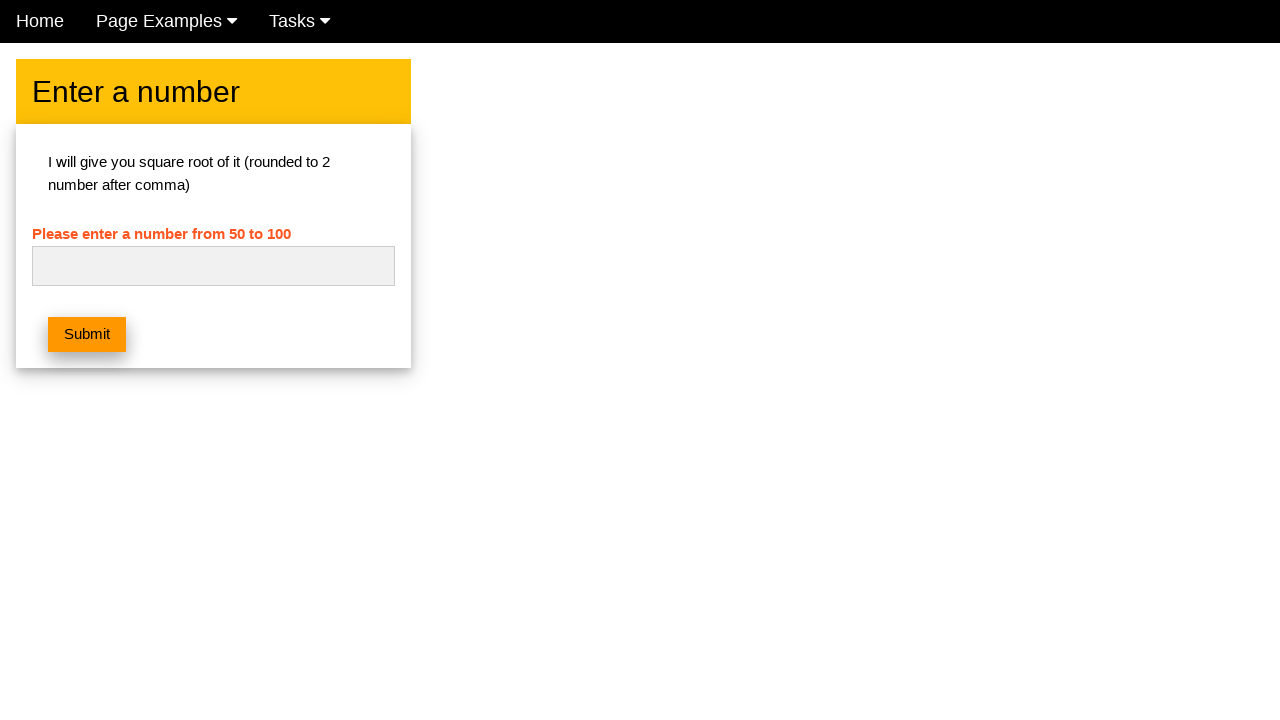